Tests basic browser launch functionality by navigating to Rahul Shetty Academy website, maximizing the window, and verifying the page loads by checking the title.

Starting URL: https://rahulshettyacademy.com/

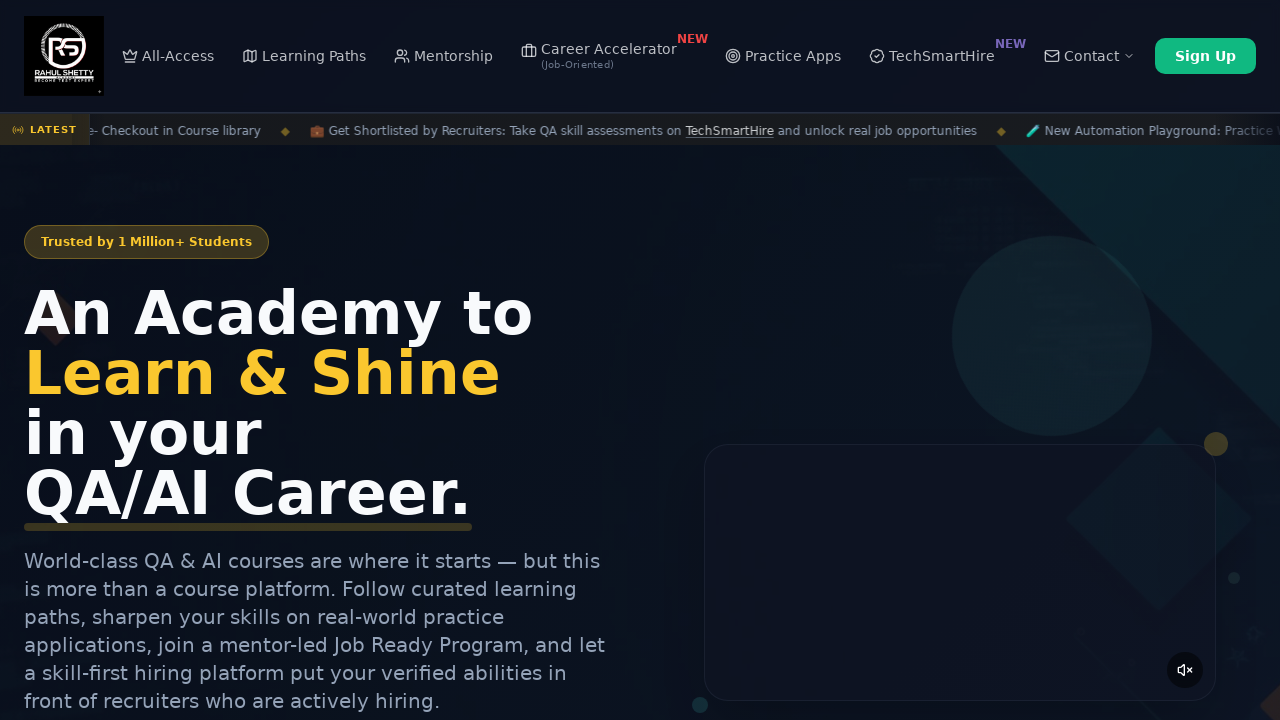

Set viewport size to 1920x1080 to maximize window
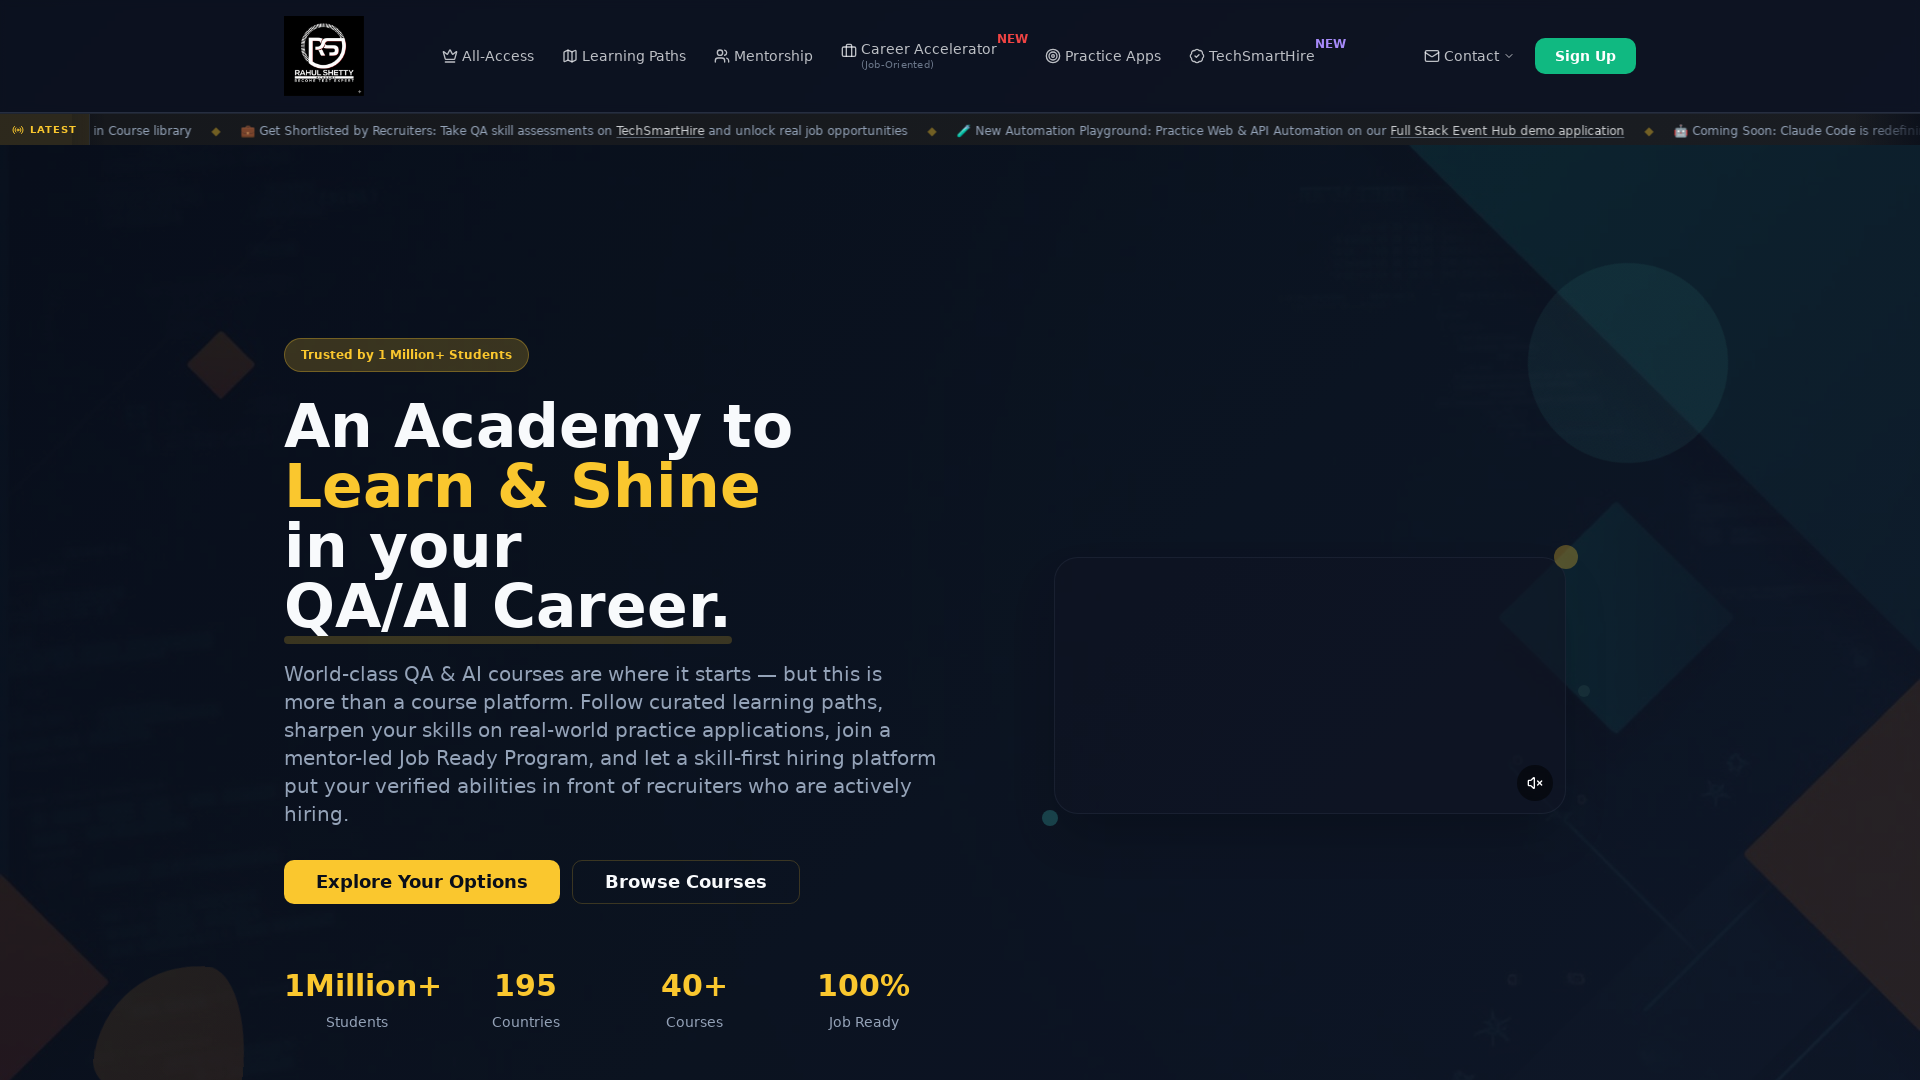

Page loaded successfully - DOM content ready
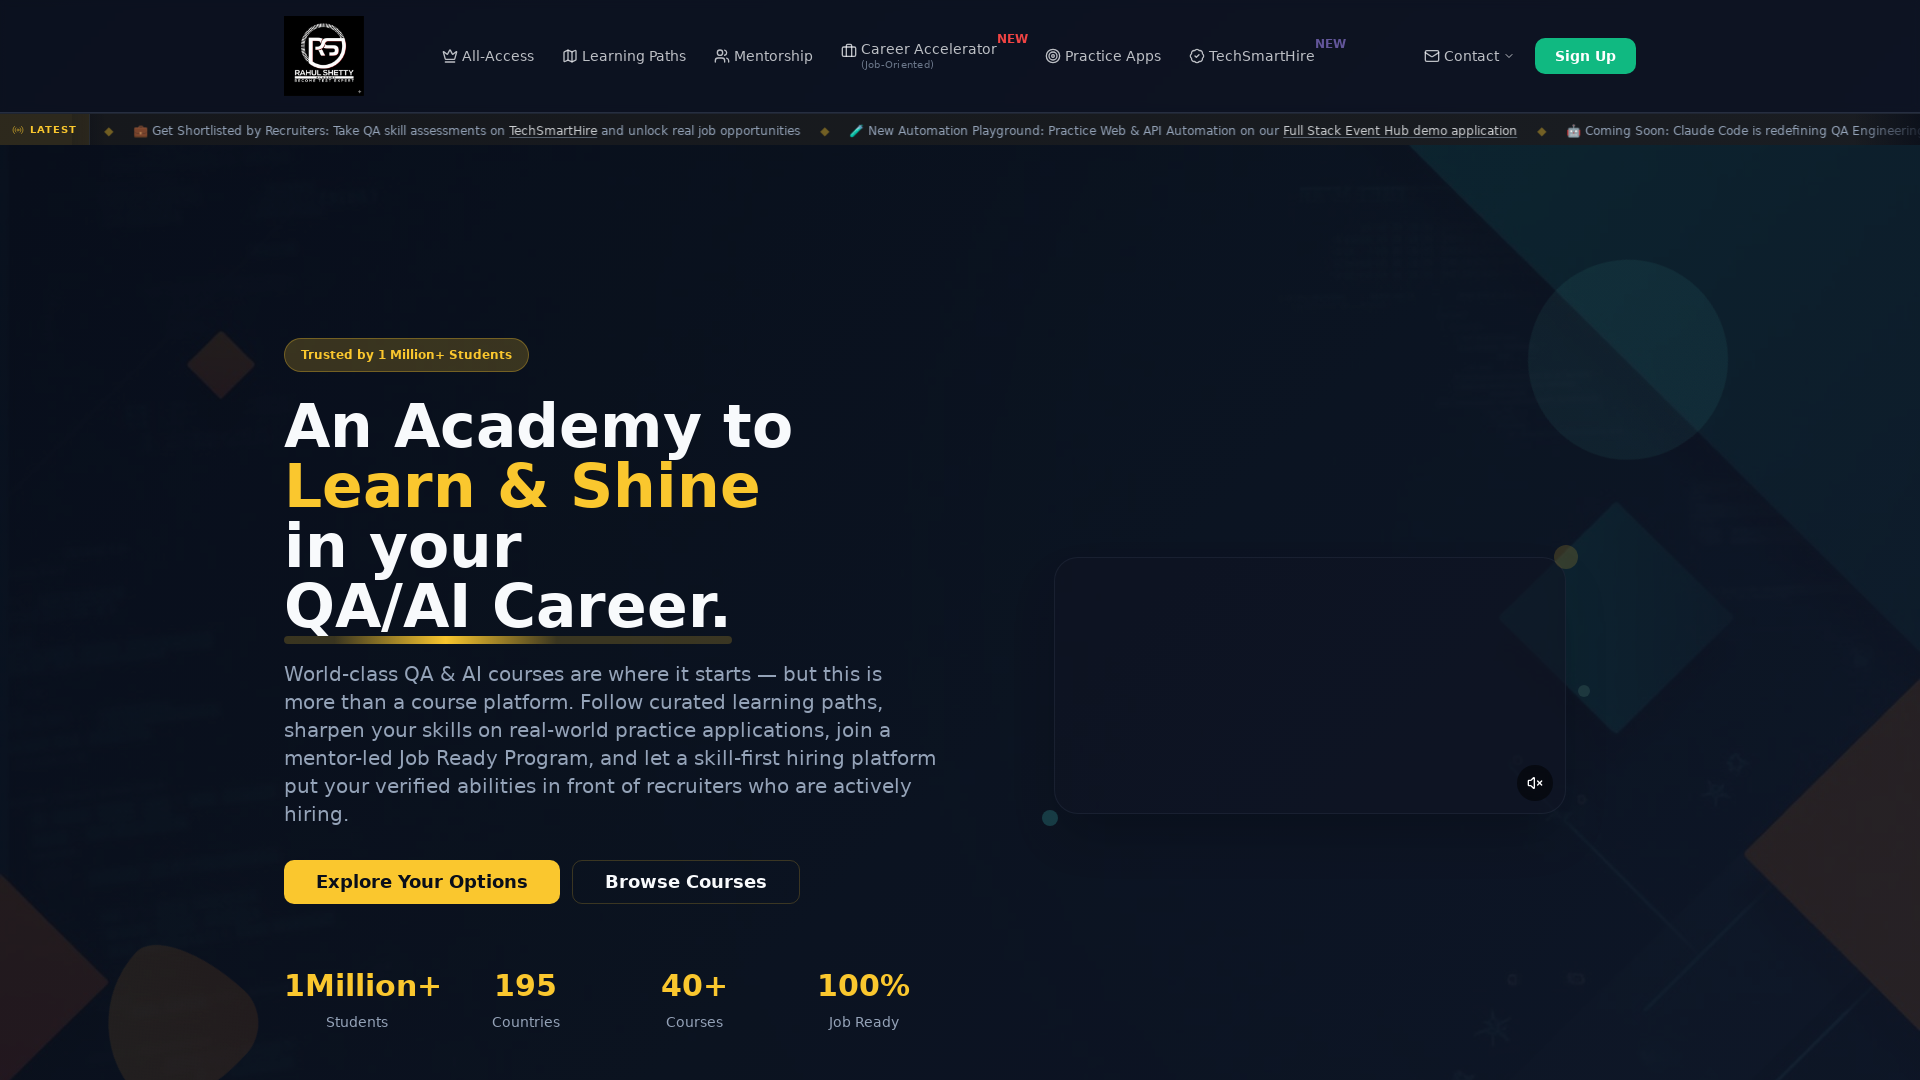

Retrieved page title: Rahul Shetty Academy | QA Automation, Playwright, AI Testing & Online Training
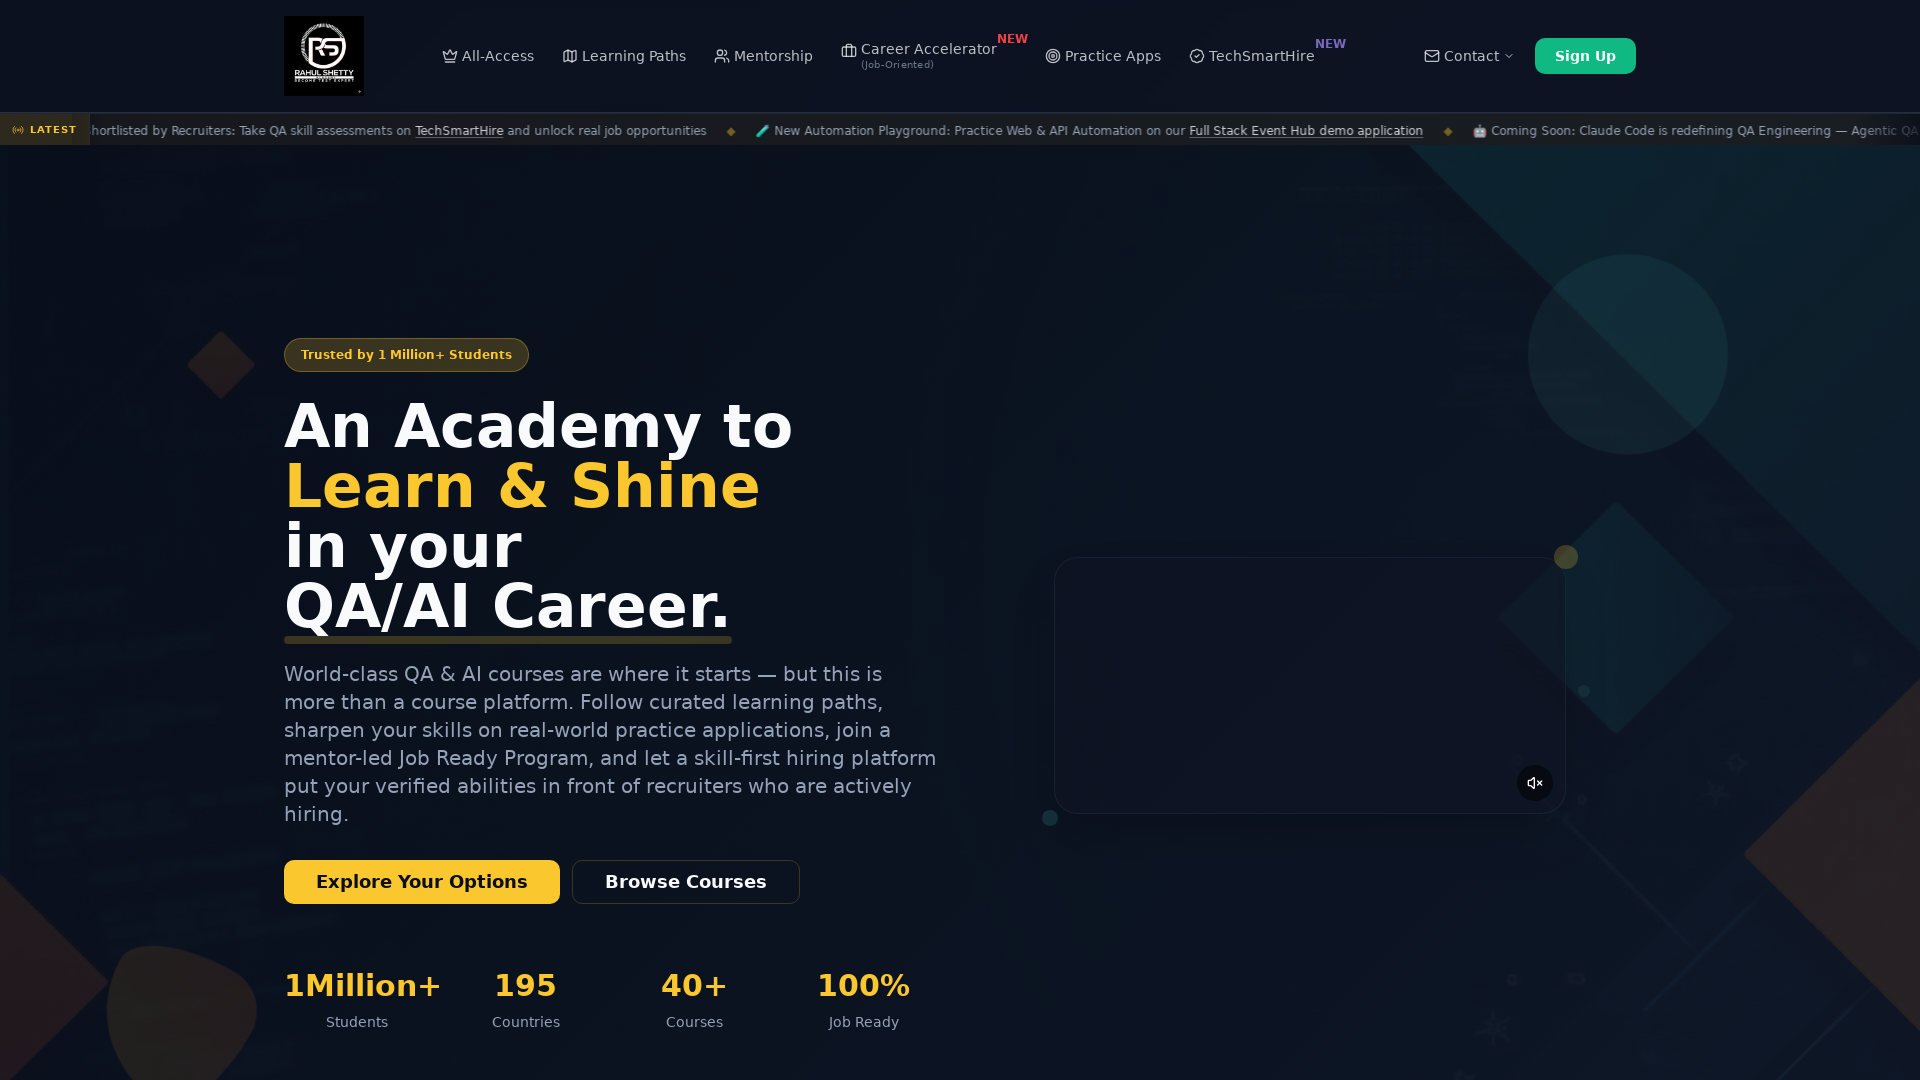

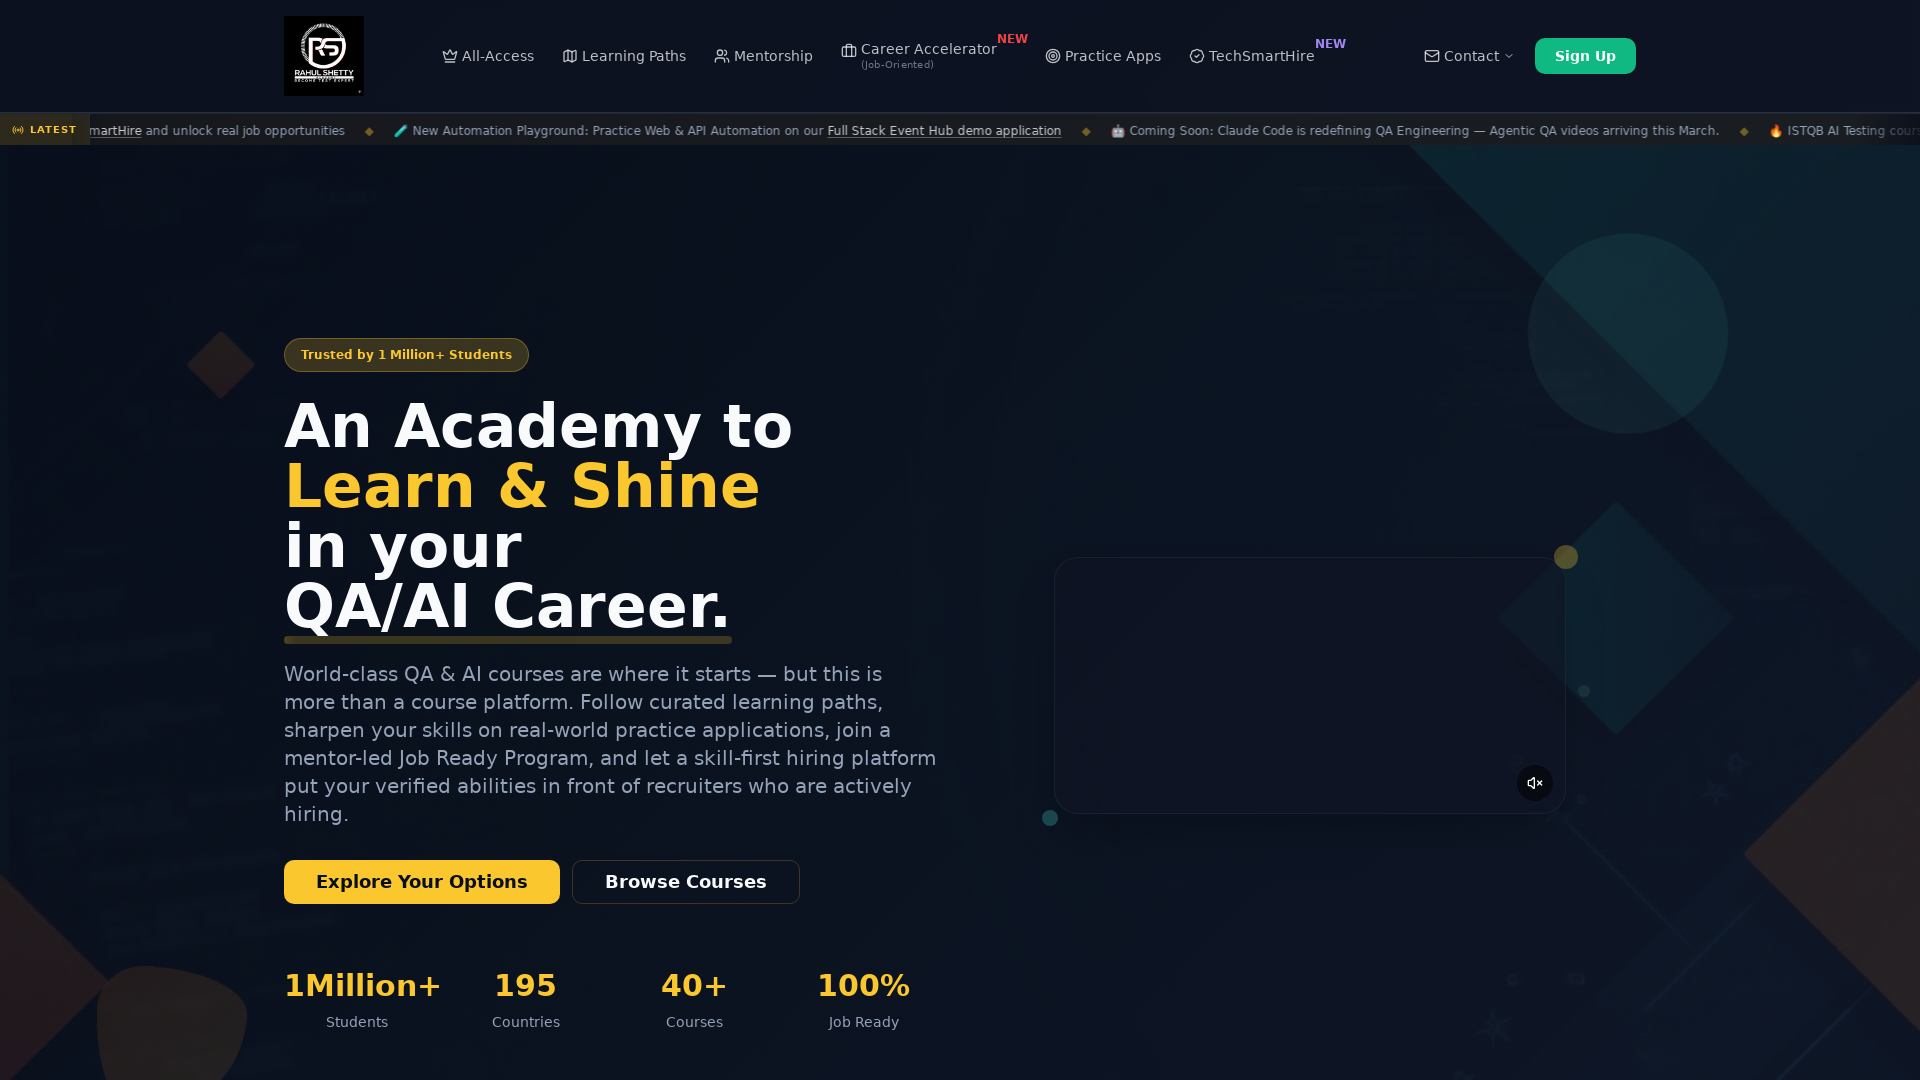